Tests marking all todo items as completed using the toggle all checkbox

Starting URL: https://demo.playwright.dev/todomvc

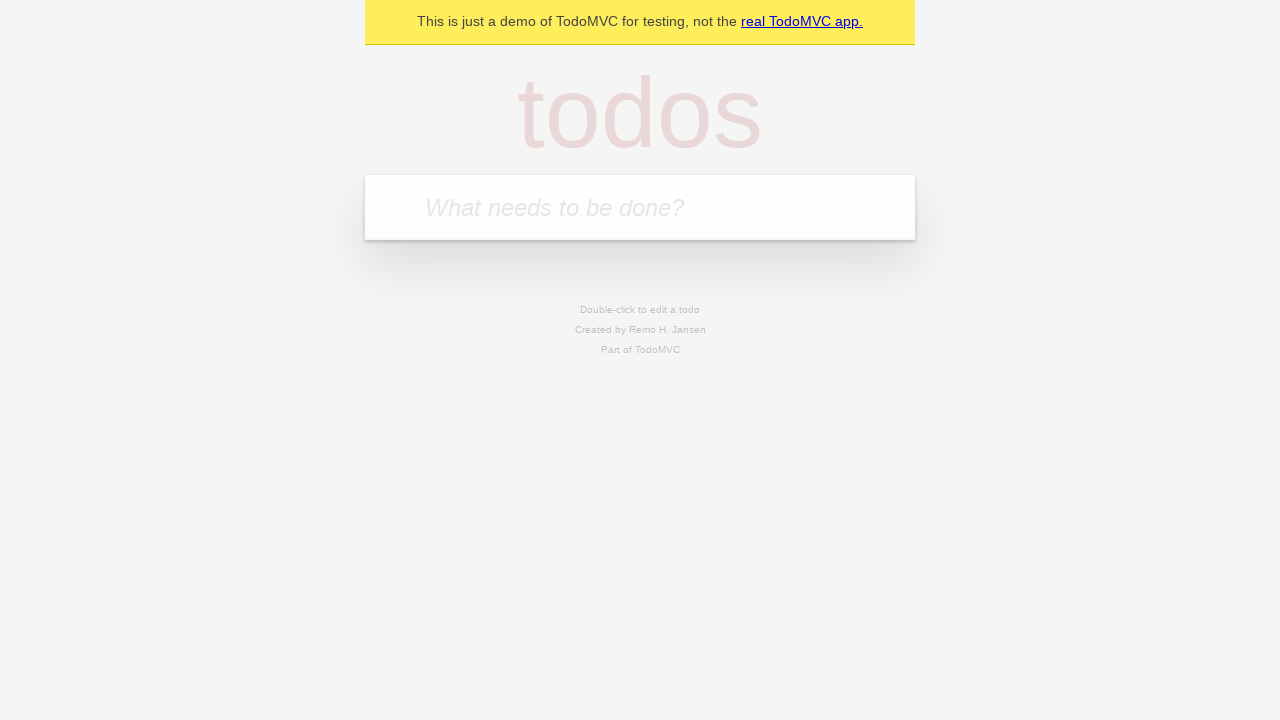

Filled todo input with 'buy some cheese' on internal:attr=[placeholder="What needs to be done?"i]
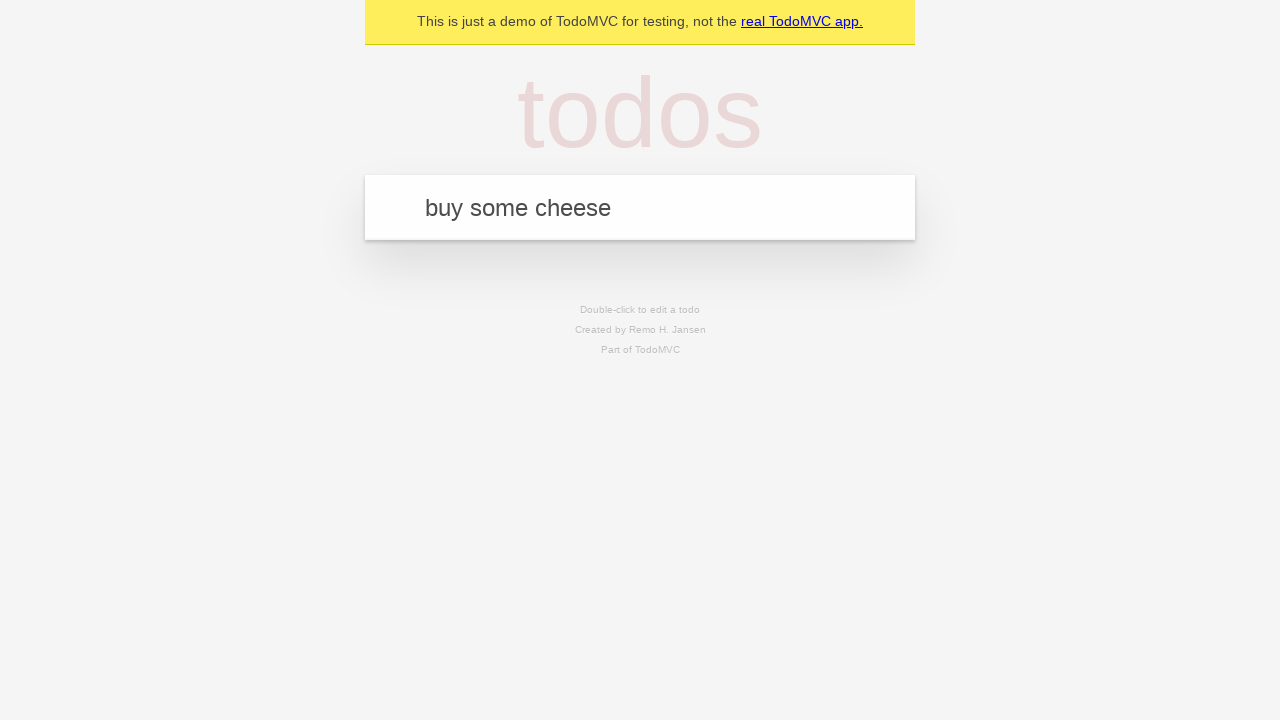

Pressed Enter to create todo 'buy some cheese' on internal:attr=[placeholder="What needs to be done?"i]
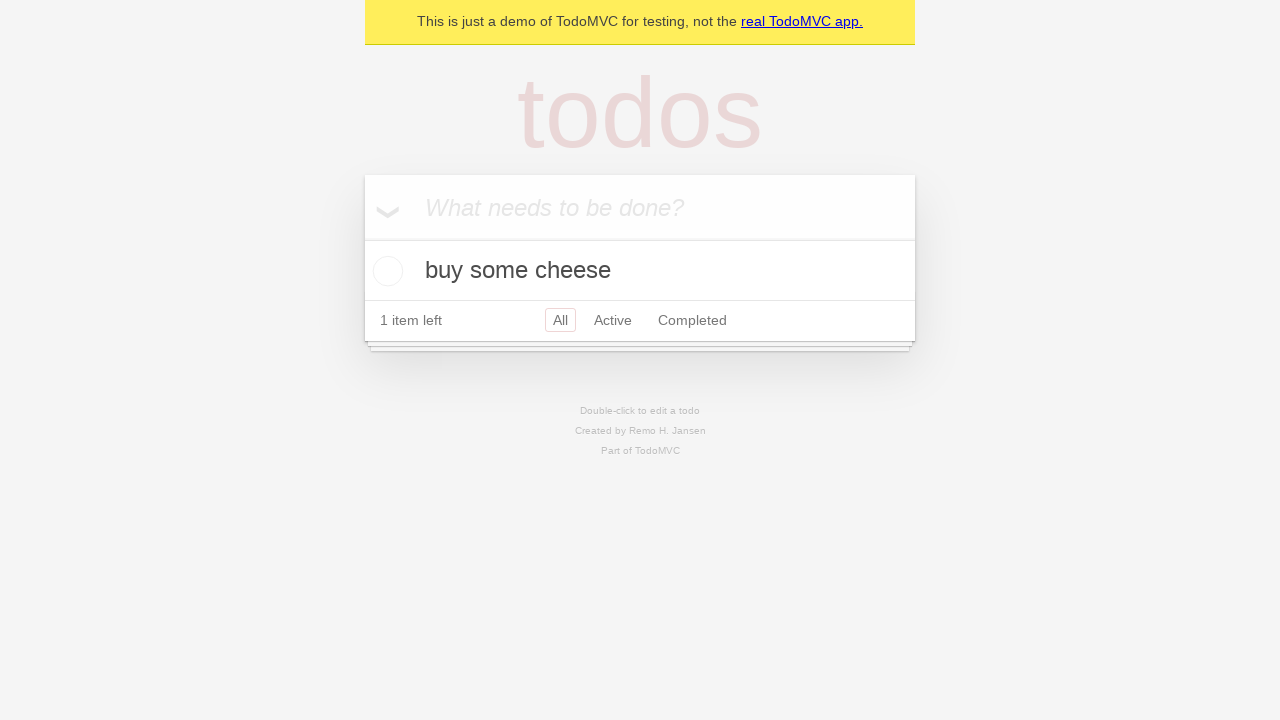

Filled todo input with 'feed the cat' on internal:attr=[placeholder="What needs to be done?"i]
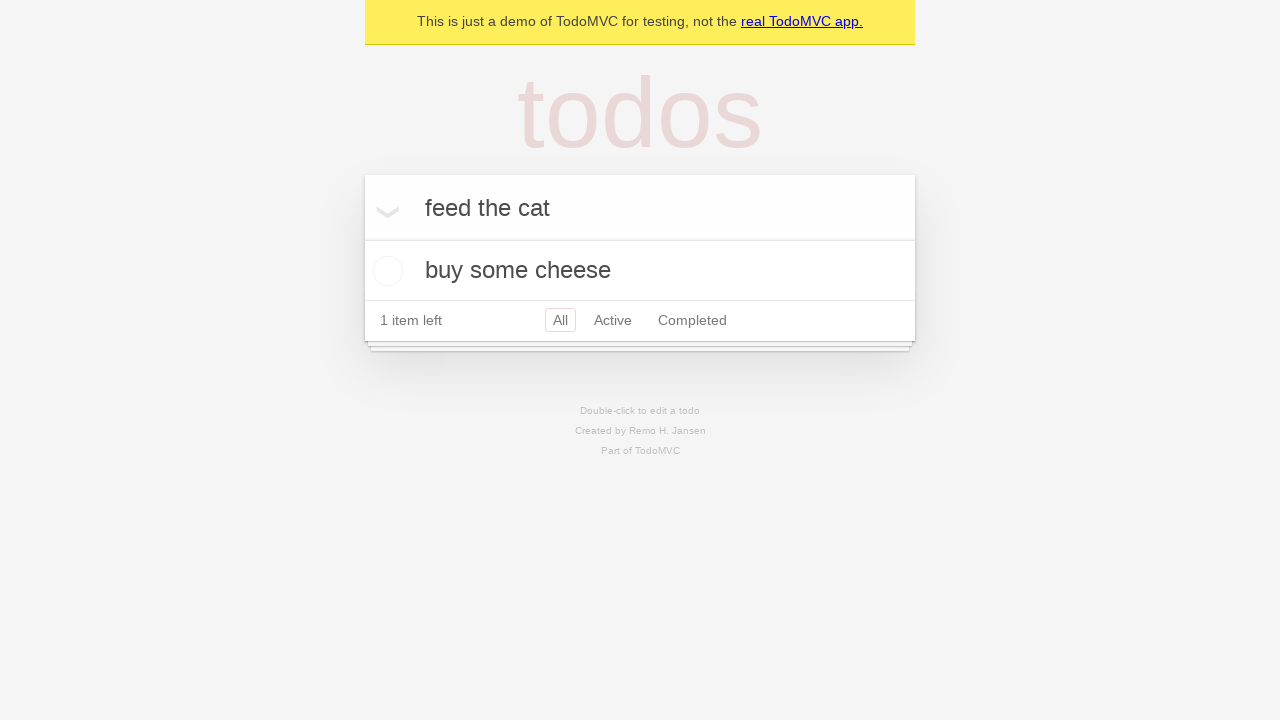

Pressed Enter to create todo 'feed the cat' on internal:attr=[placeholder="What needs to be done?"i]
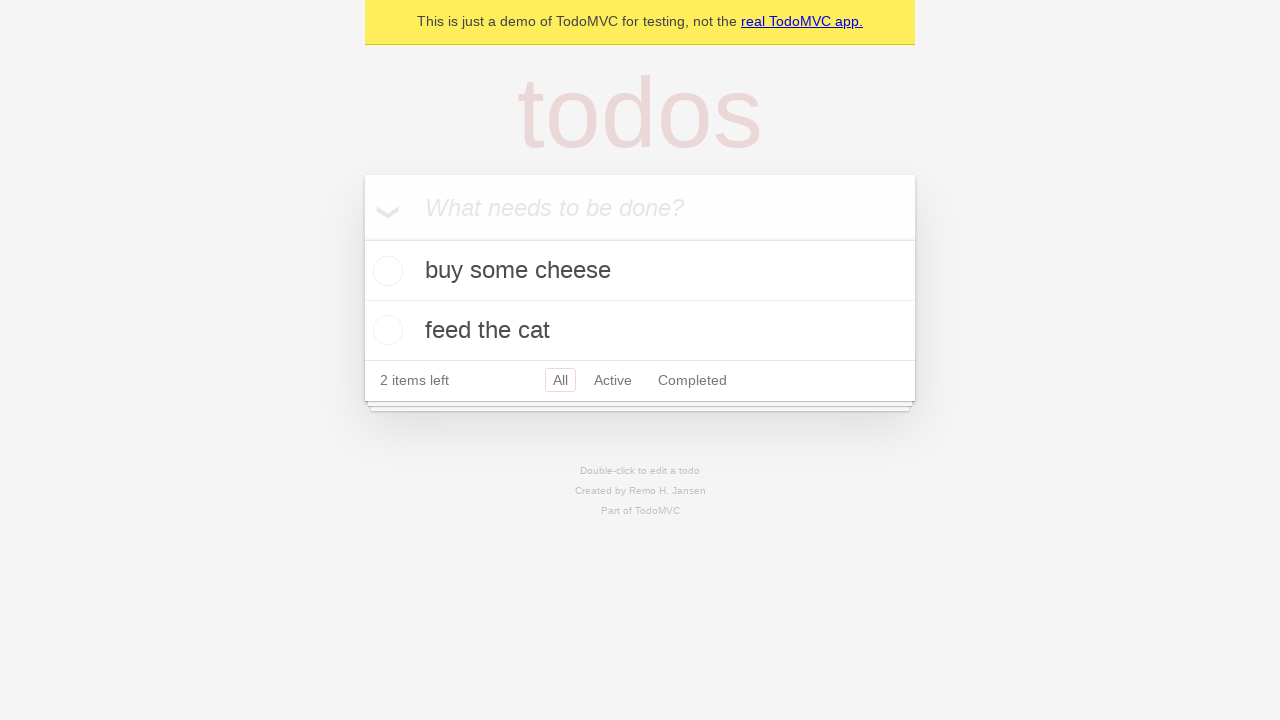

Filled todo input with 'book a doctors appointment' on internal:attr=[placeholder="What needs to be done?"i]
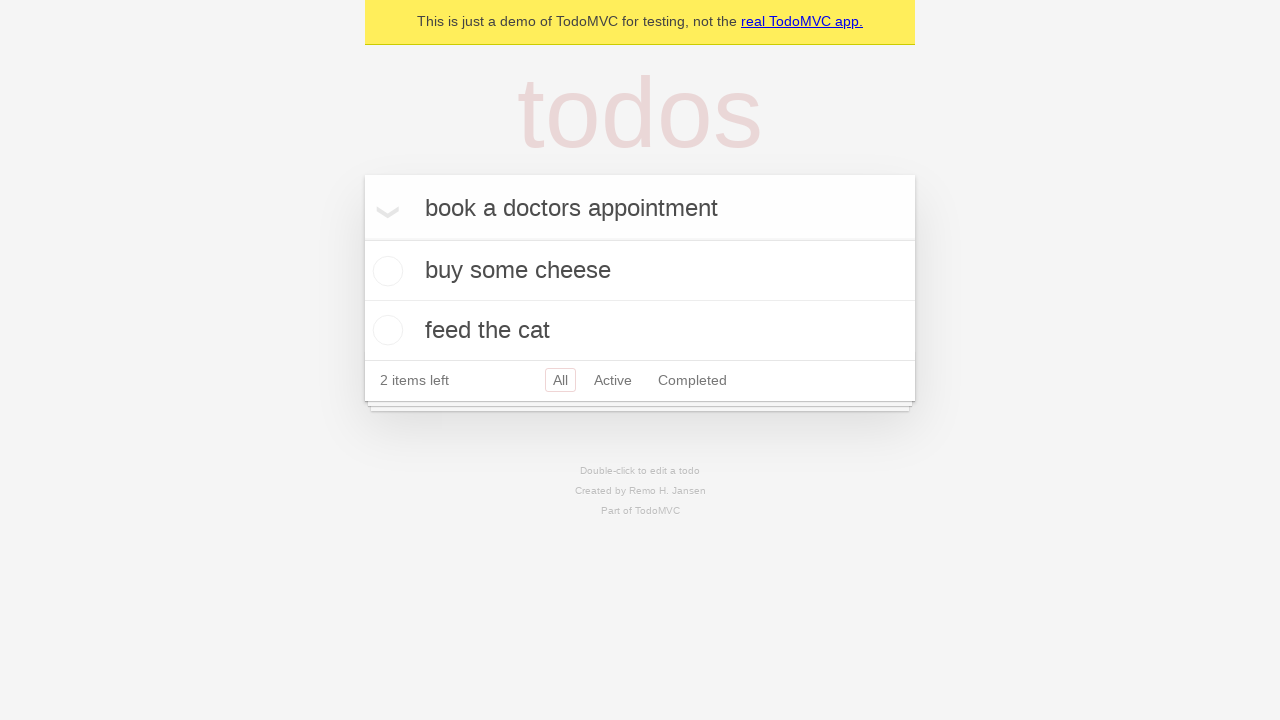

Pressed Enter to create todo 'book a doctors appointment' on internal:attr=[placeholder="What needs to be done?"i]
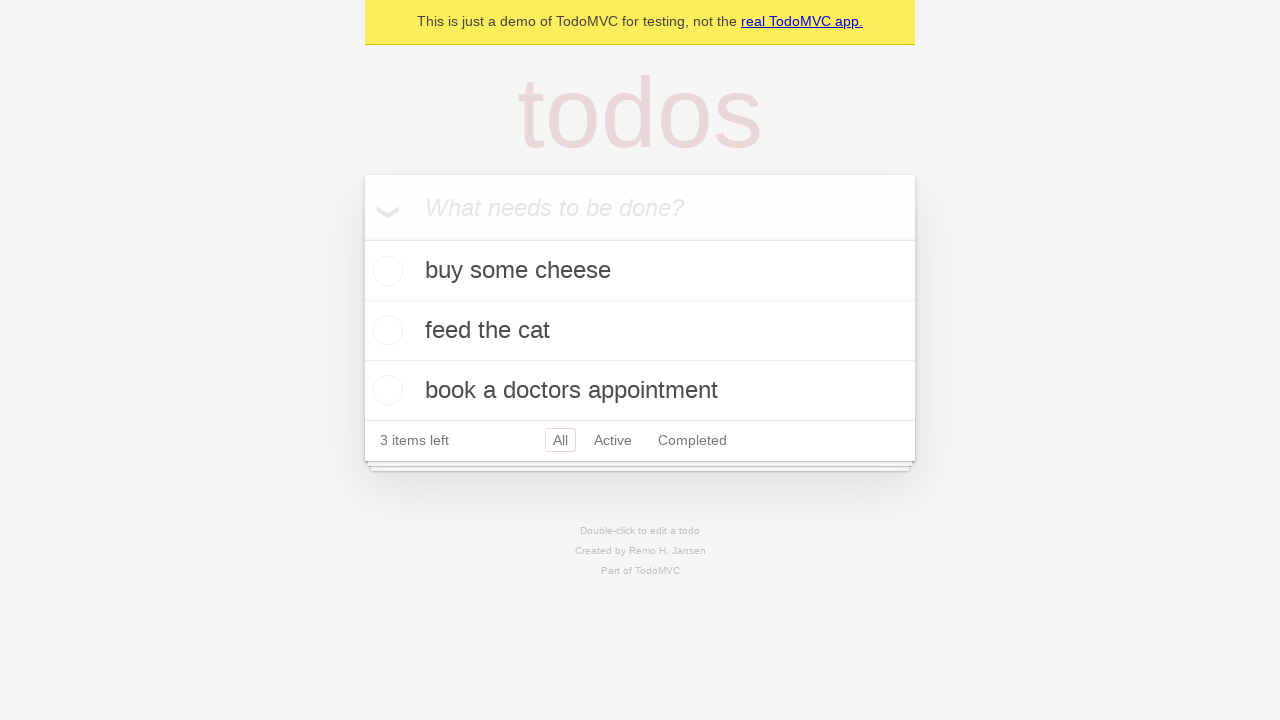

Verified all 3 todos were created in localStorage
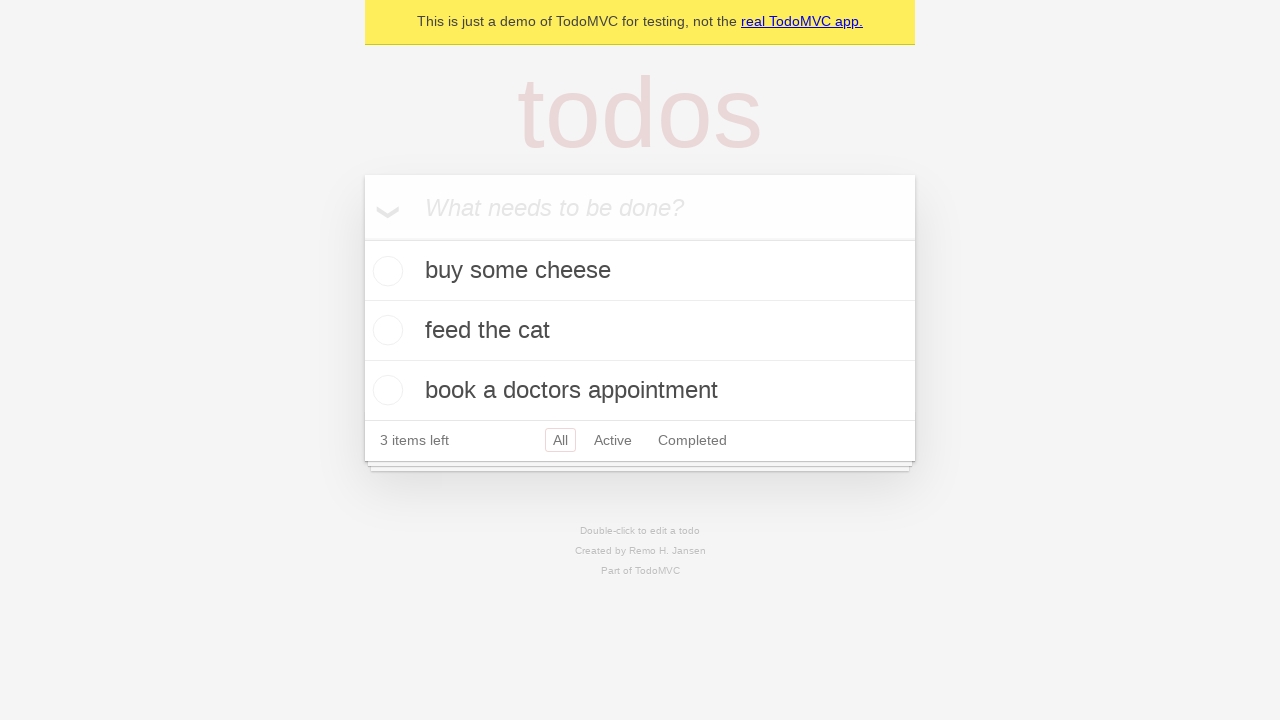

Clicked toggle all checkbox to mark all todos as complete at (362, 238) on internal:label="Mark all as complete"i
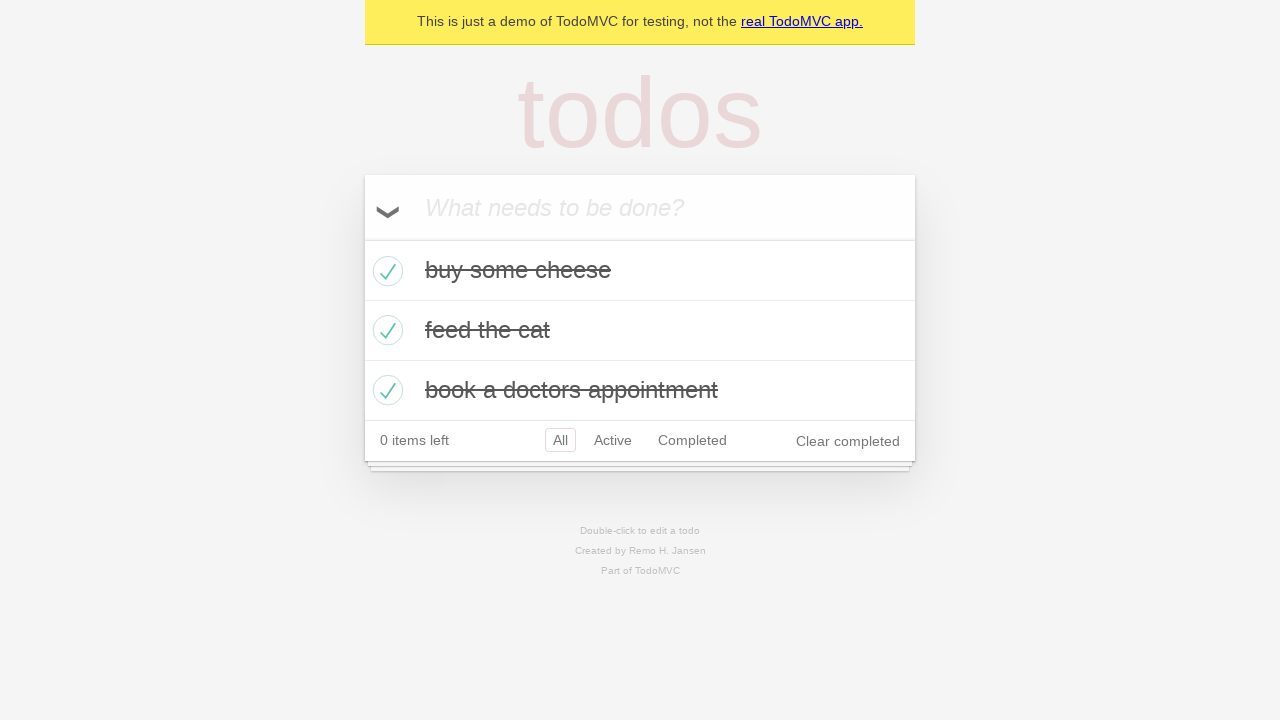

Verified all 3 todos are marked as completed
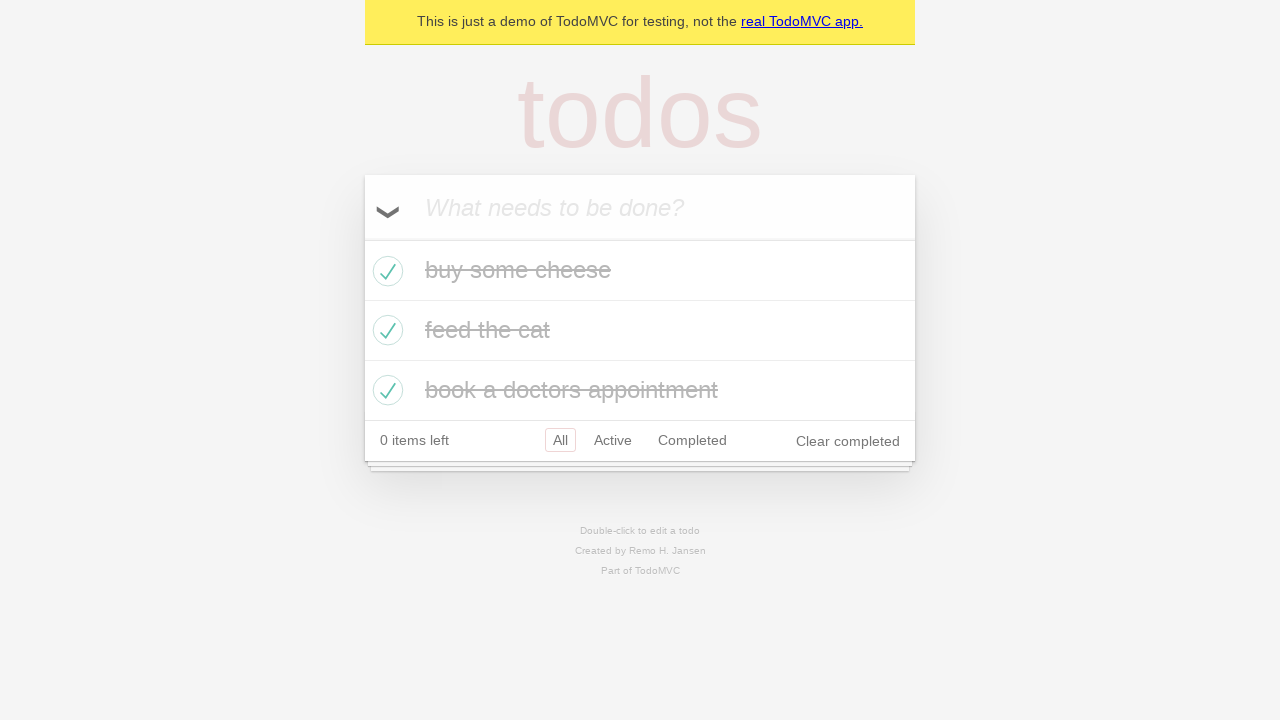

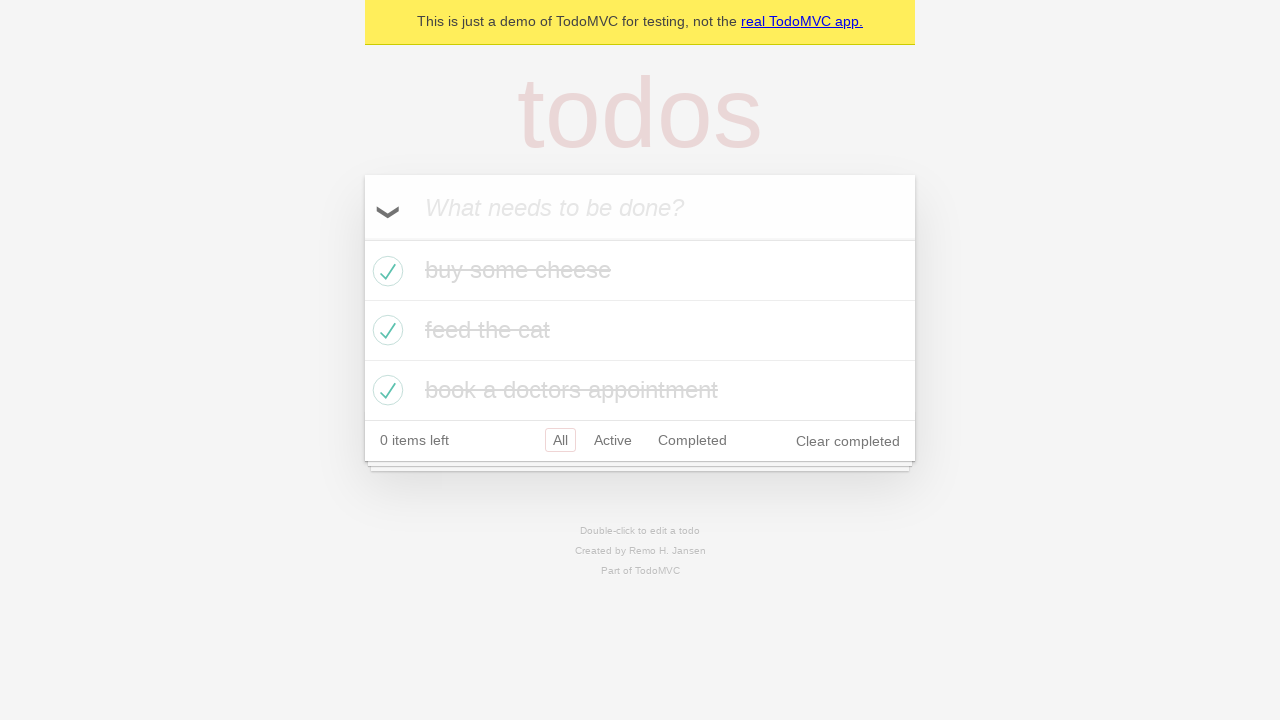